Tests mobile viewport by setting a mobile screen size (375x667) and verifying the viewport dimensions are correctly applied.

Starting URL: https://example.com

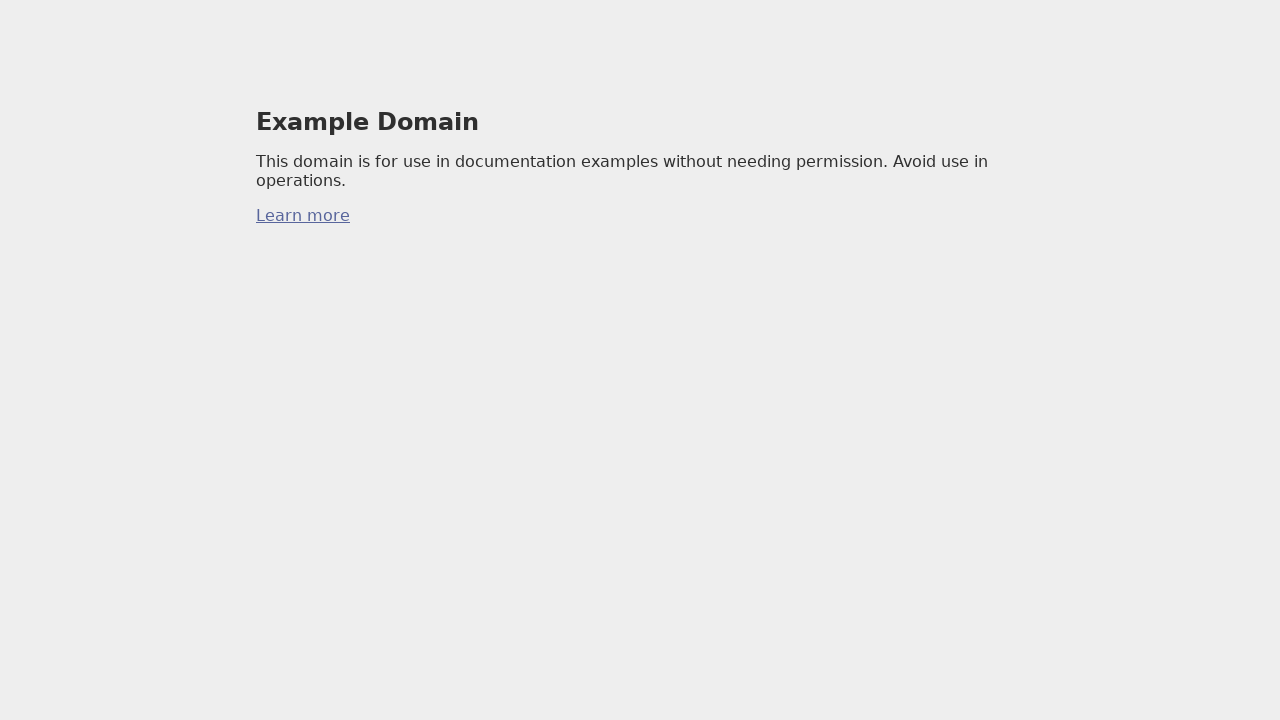

Set mobile viewport size to 375x667
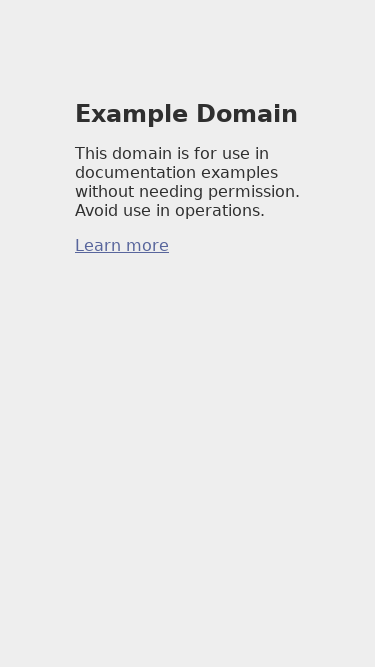

Retrieved viewport size
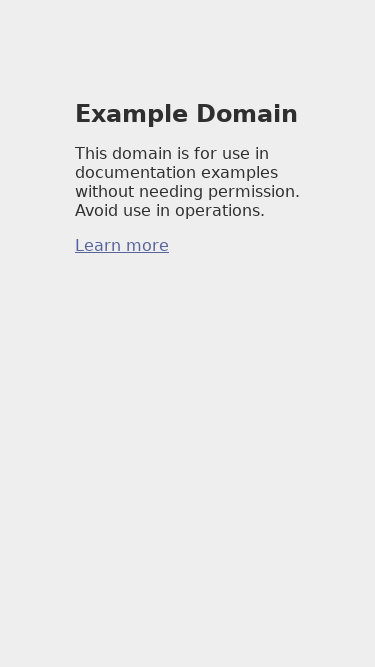

Verified viewport width is 375
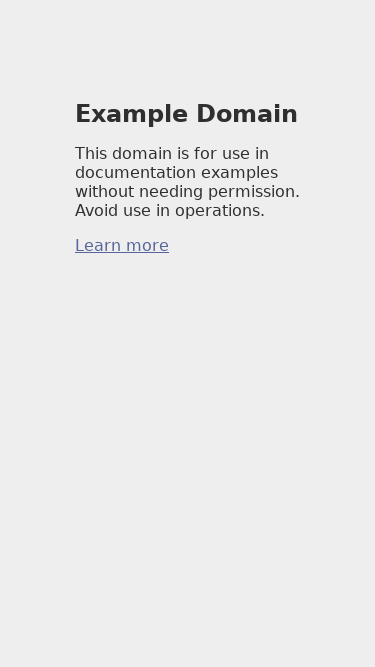

Verified viewport height is 667
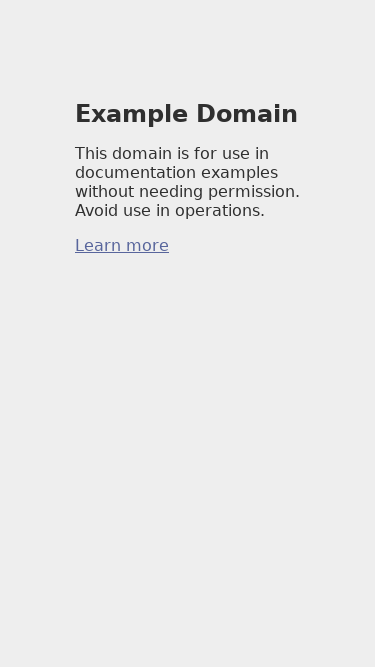

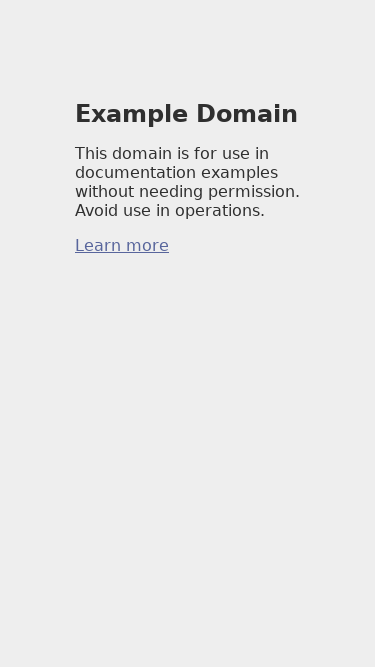